Navigates to the Platzi homepage and verifies the page loads successfully

Starting URL: https://www.platzi.com

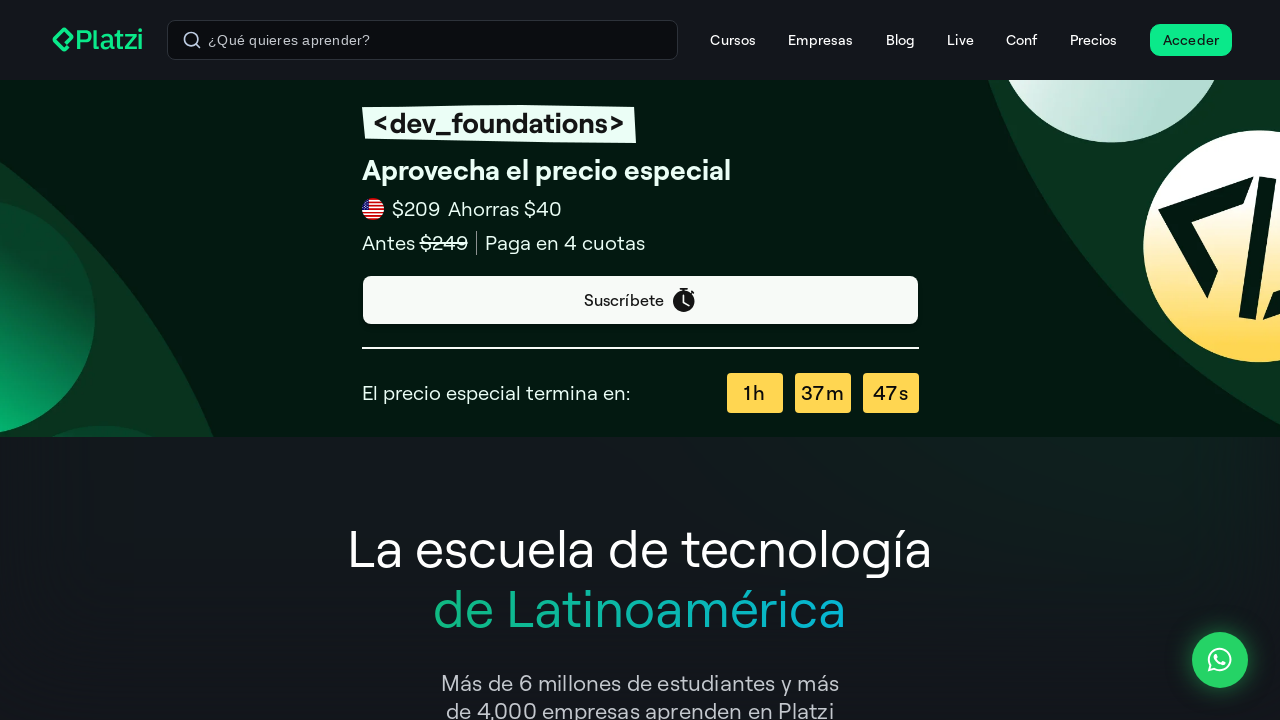

Page DOM content loaded successfully
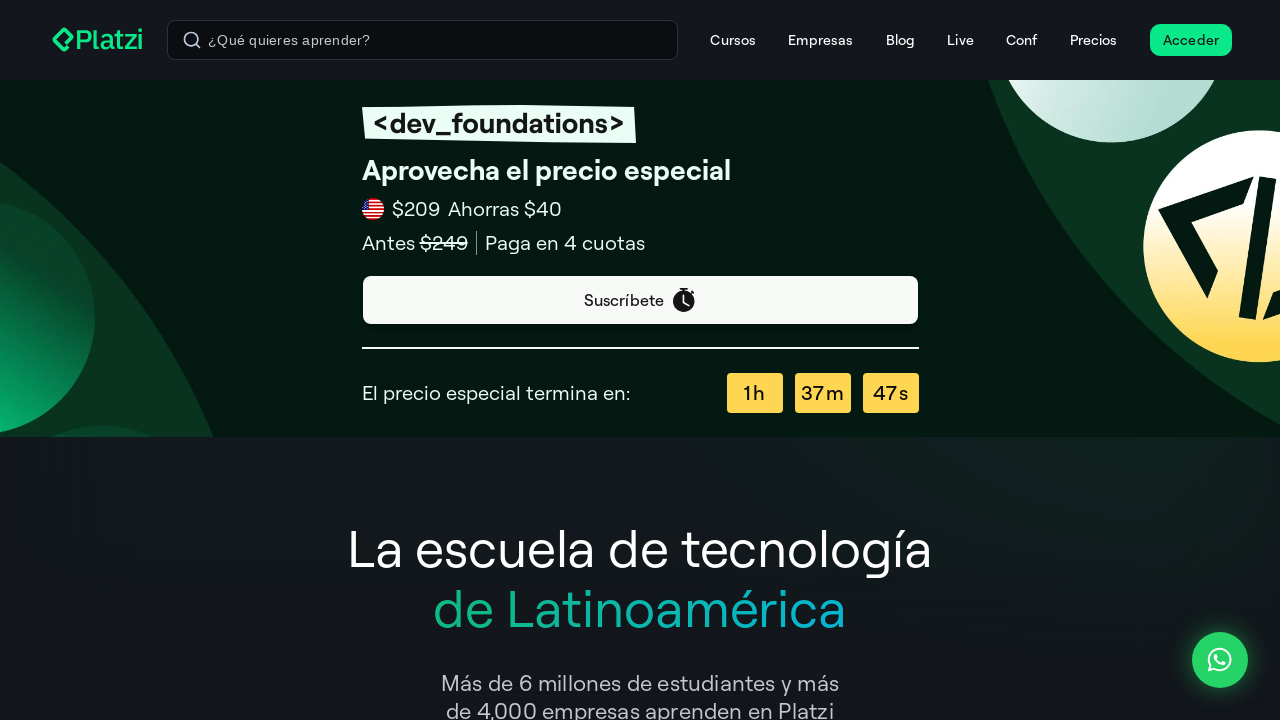

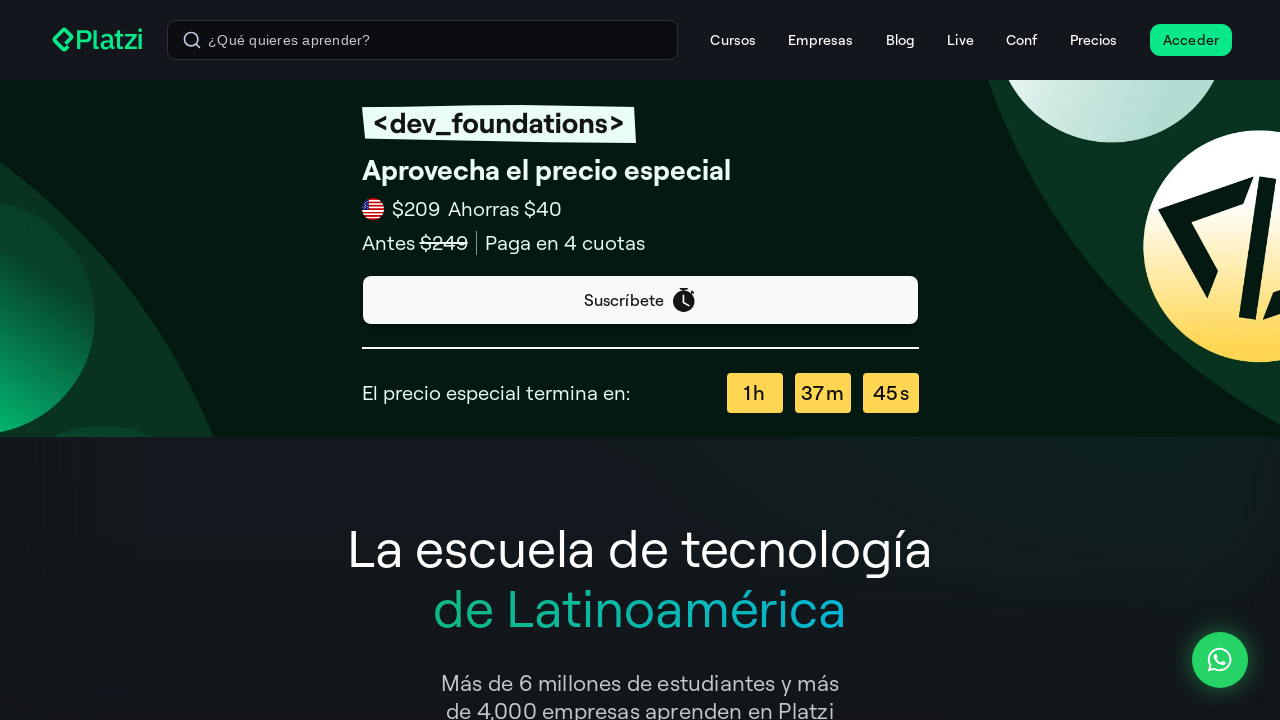